Tests page scrolling functionality by scrolling down the page and scrolling to a specific element

Starting URL: https://rahulshettyacademy.com/AutomationPractice/

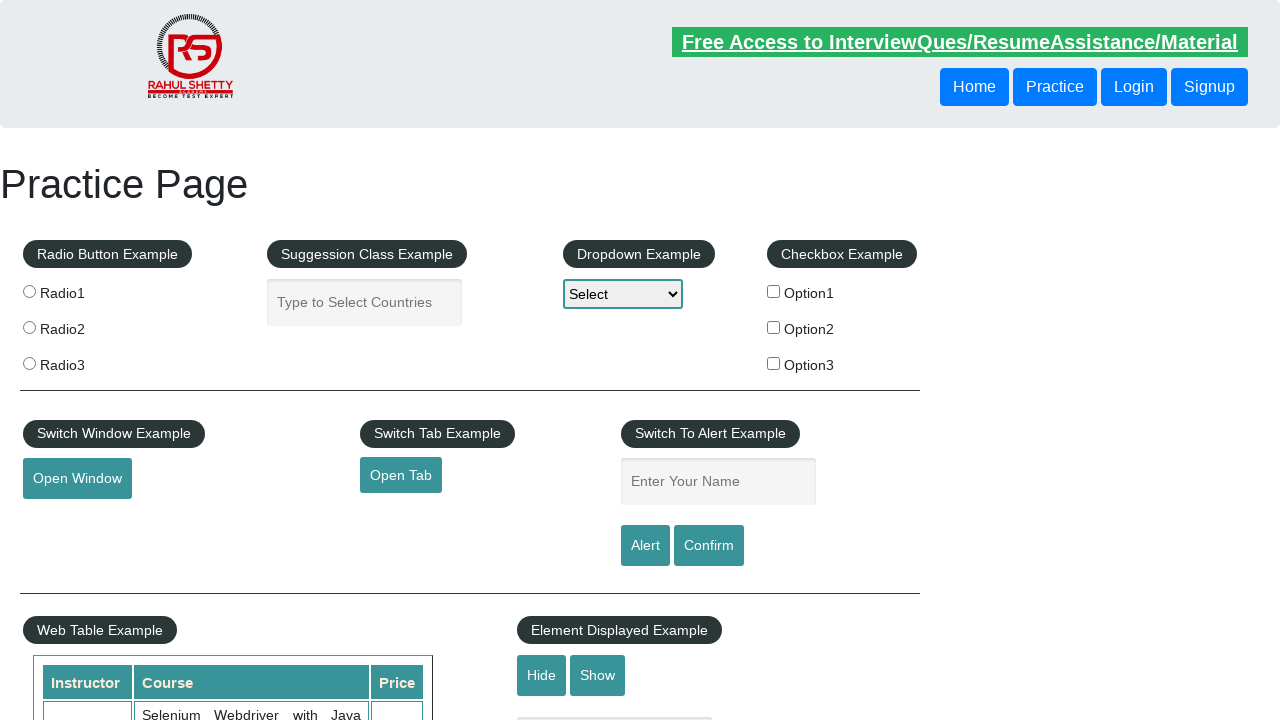

Scrolled down the page by 500 pixels
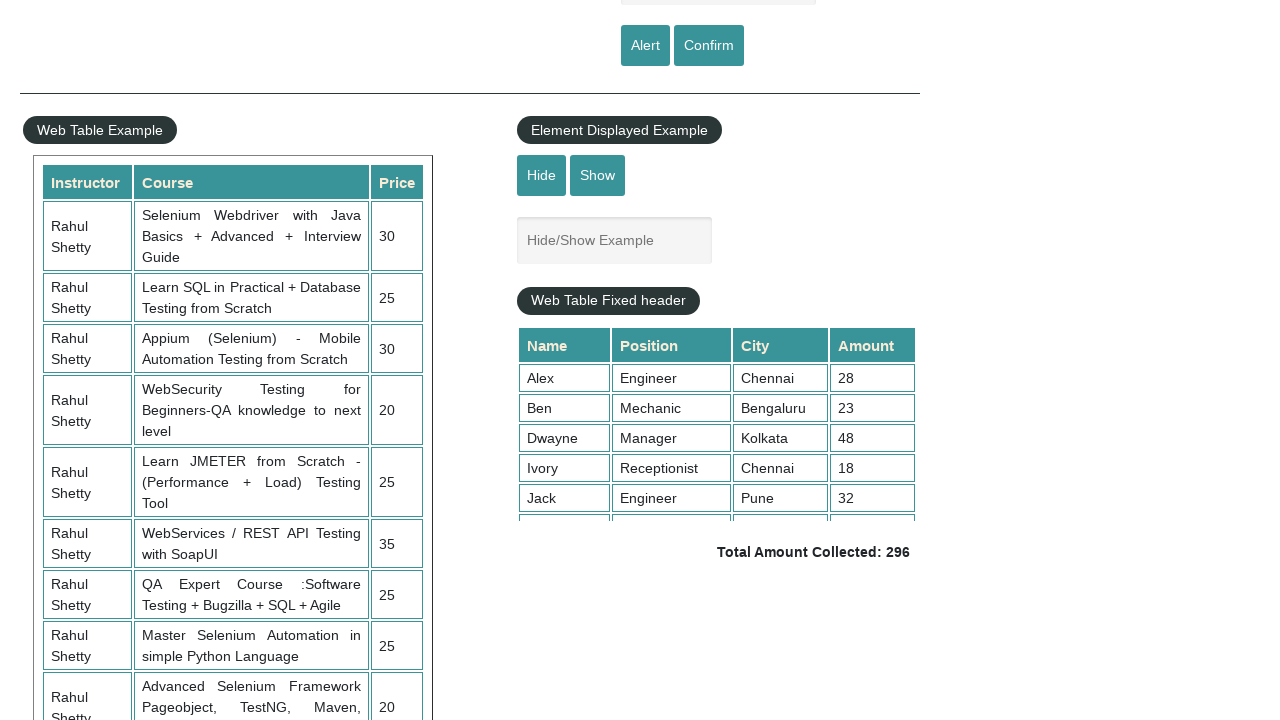

Scrolled to the mouse hover button element
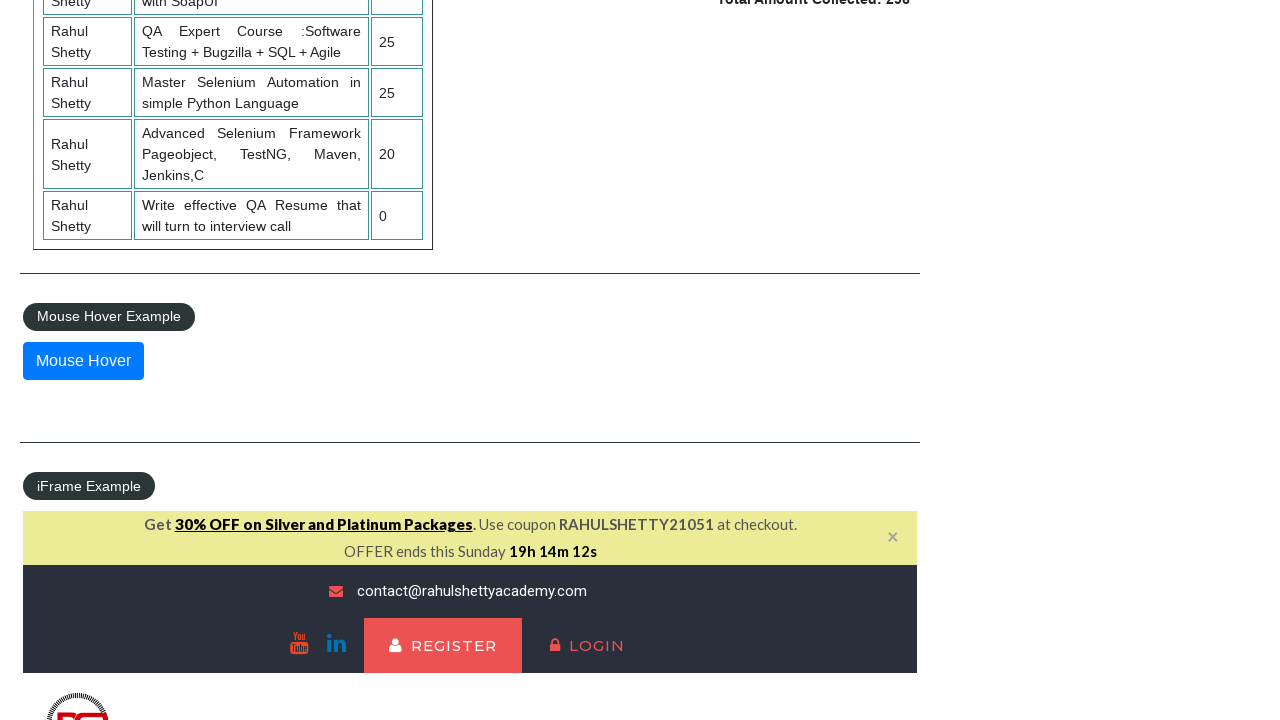

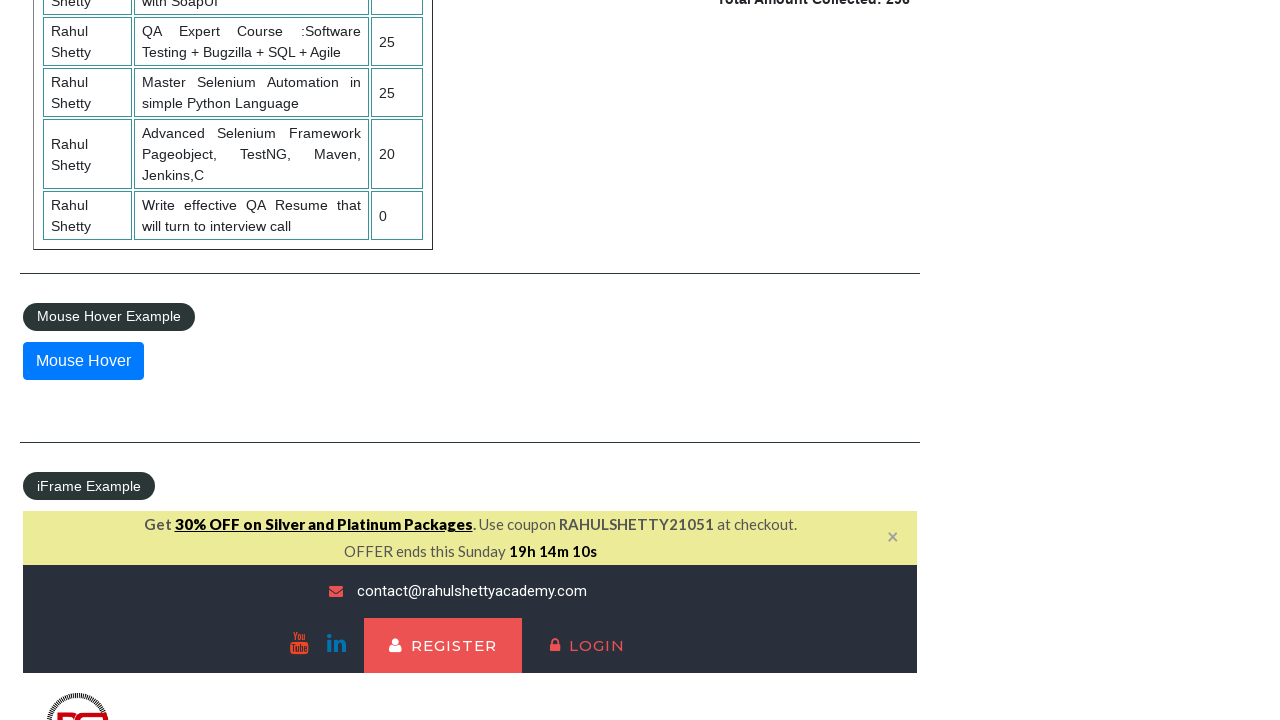